Tests checkbox functionality by finding all checkboxes on the page, locating the one with value "option2", clicking it, and verifying it becomes selected

Starting URL: https://rahulshettyacademy.com/AutomationPractice/

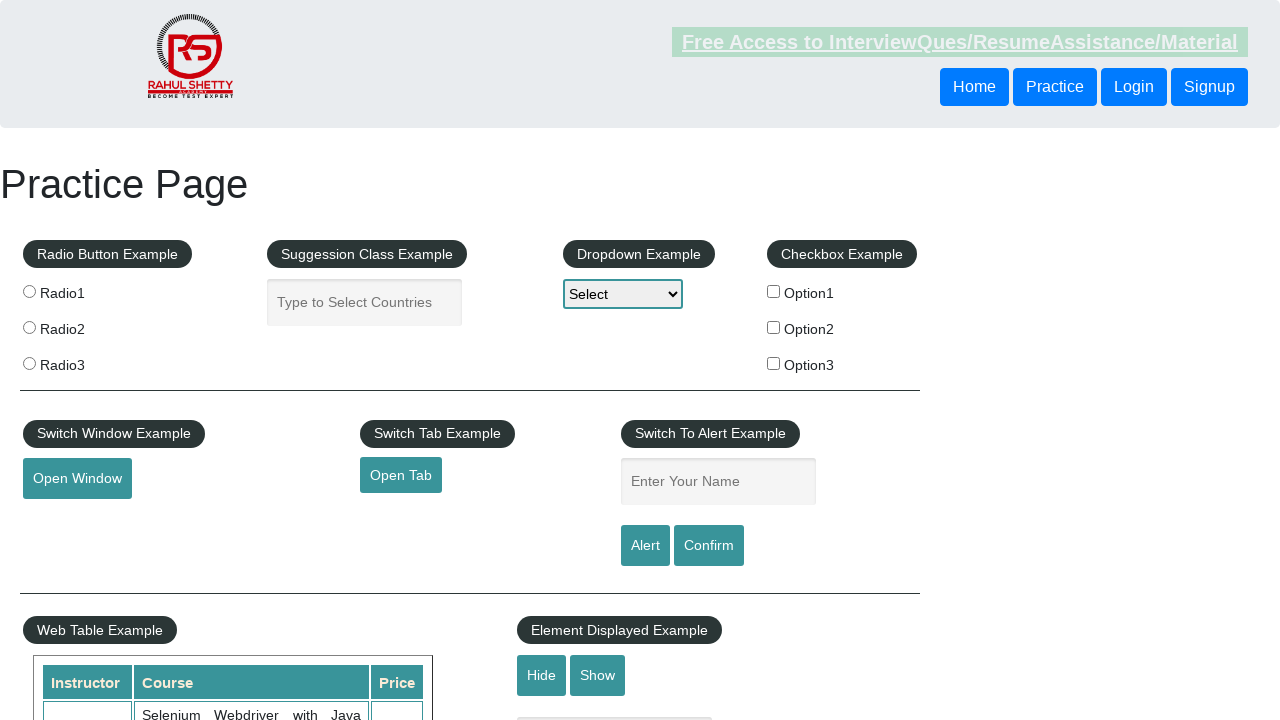

Waited for checkboxes to load on the page
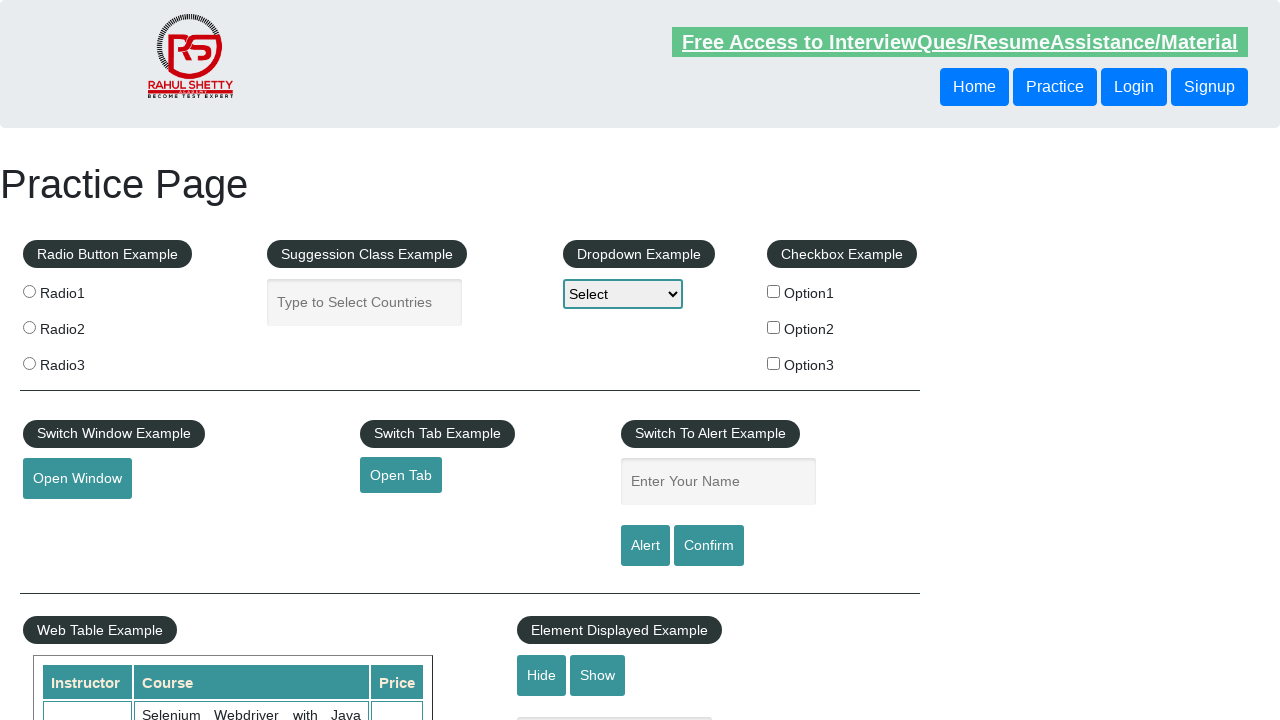

Located checkbox with value 'option2'
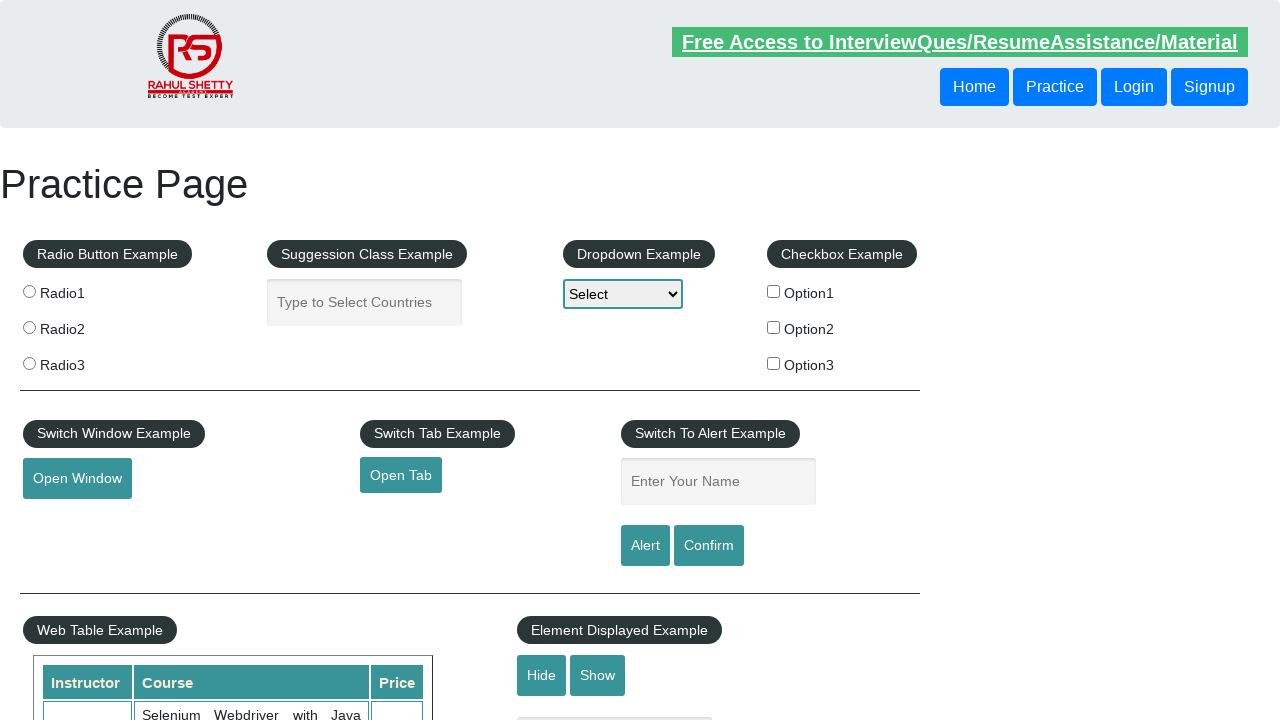

Clicked the 'option2' checkbox at (774, 327) on input[type='checkbox'][value='option2']
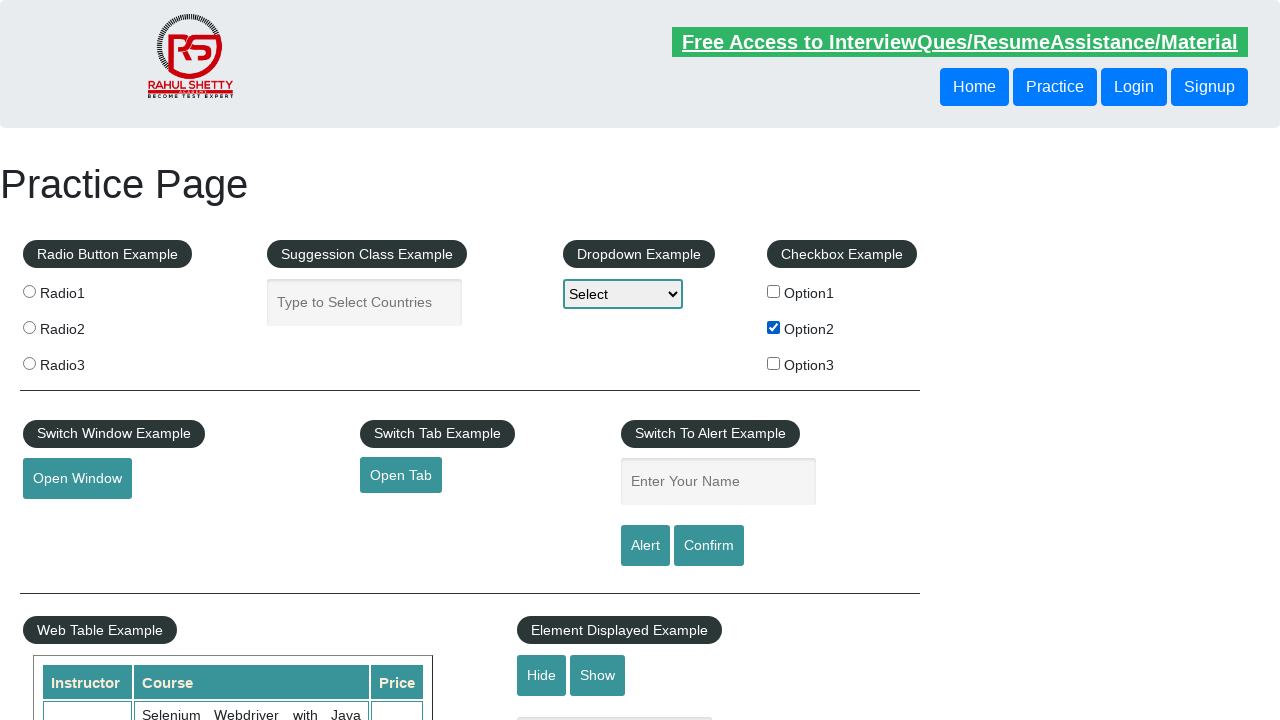

Verified that the 'option2' checkbox is selected
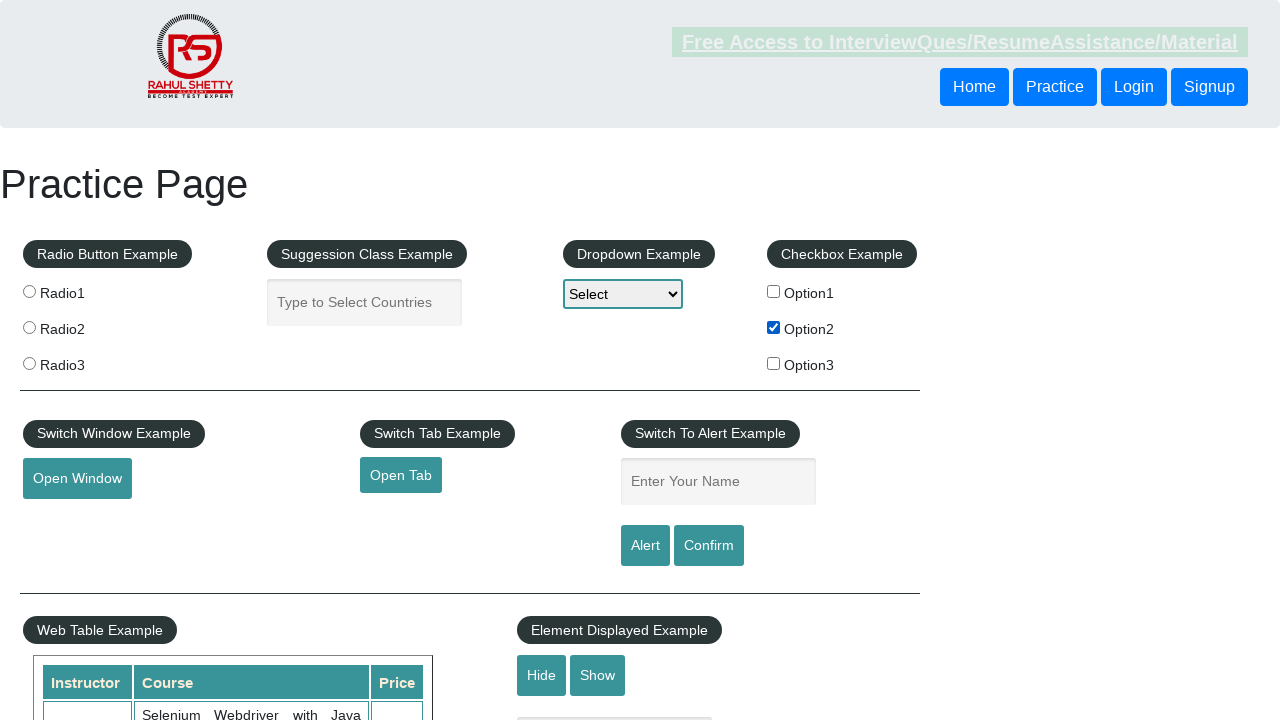

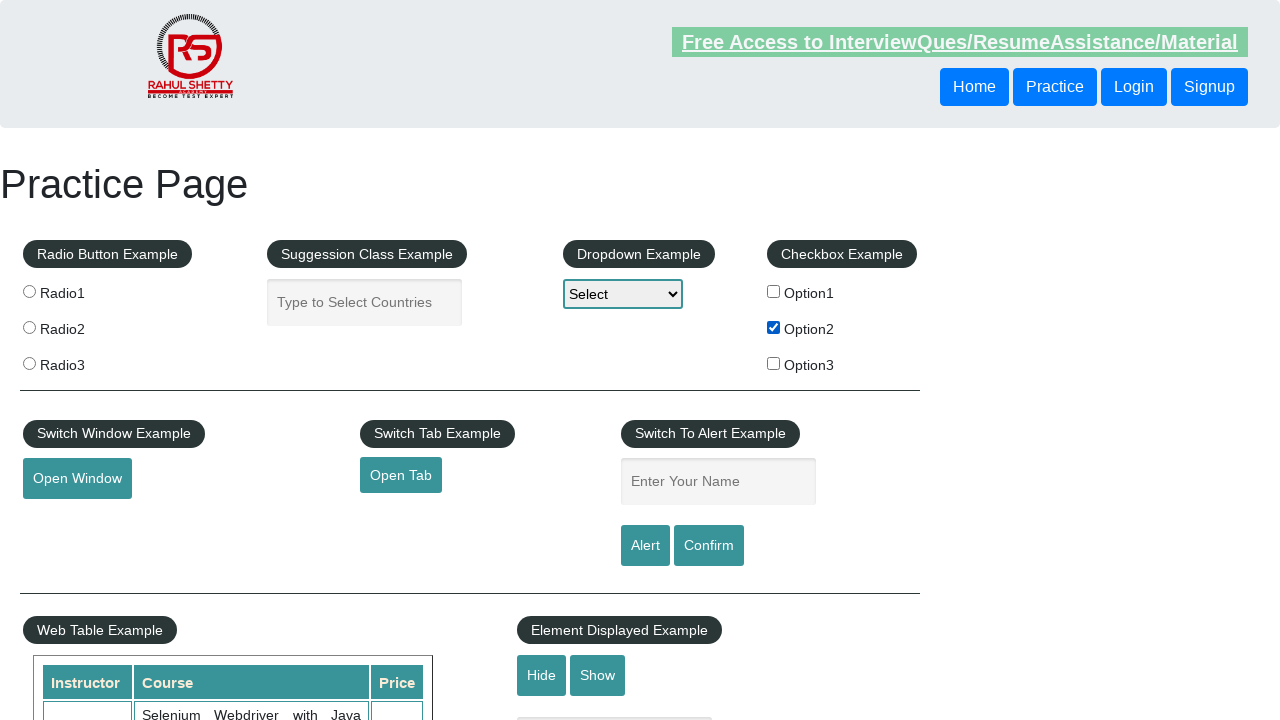